Tests a price range slider by dragging the minimum slider handle to the right and the maximum slider handle to the left to adjust the price range.

Starting URL: https://www.jqueryscript.net/demo/Price-Range-Slider-jQuery-UI/

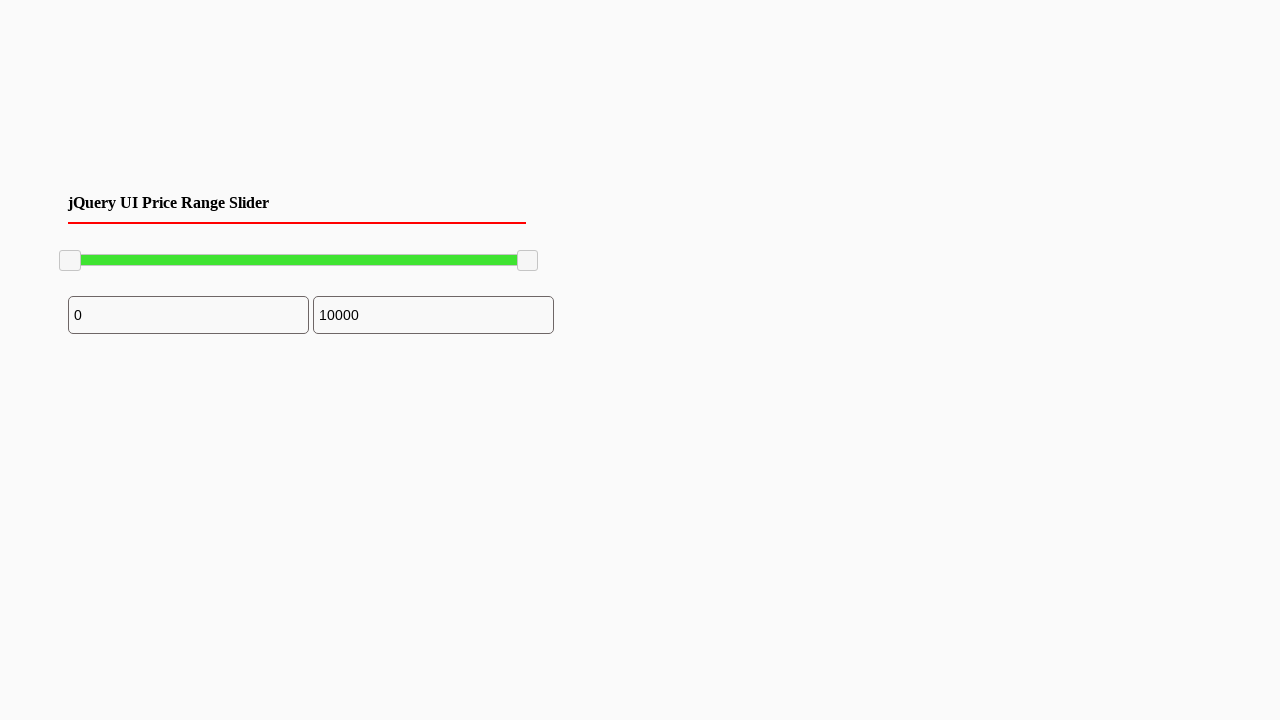

Located minimum slider handle
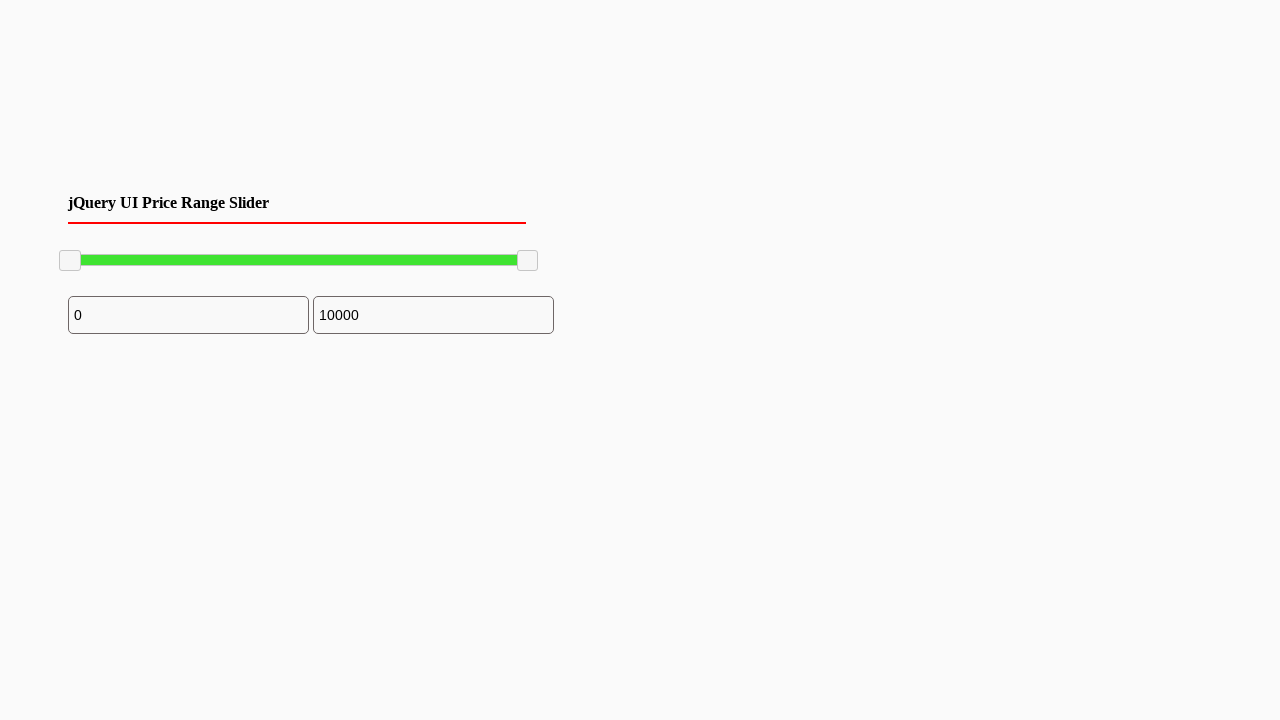

Retrieved minimum slider handle bounding box
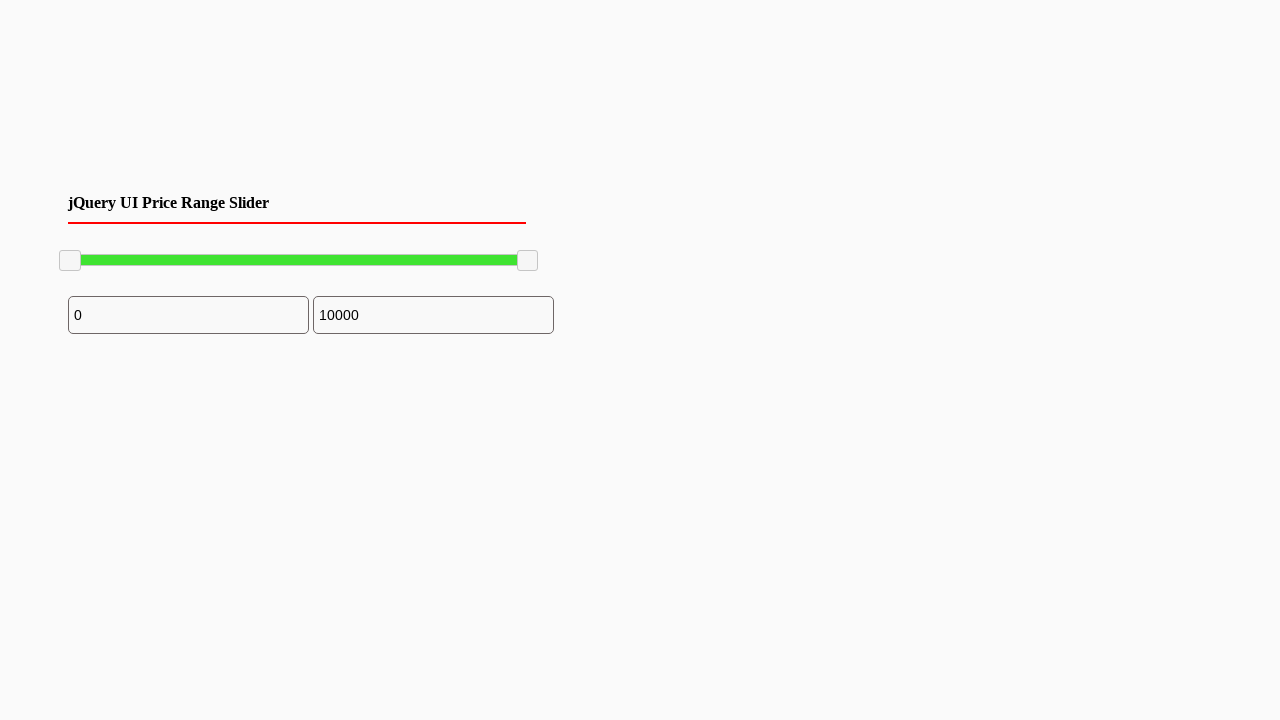

Moved mouse to center of minimum slider handle at (70, 261)
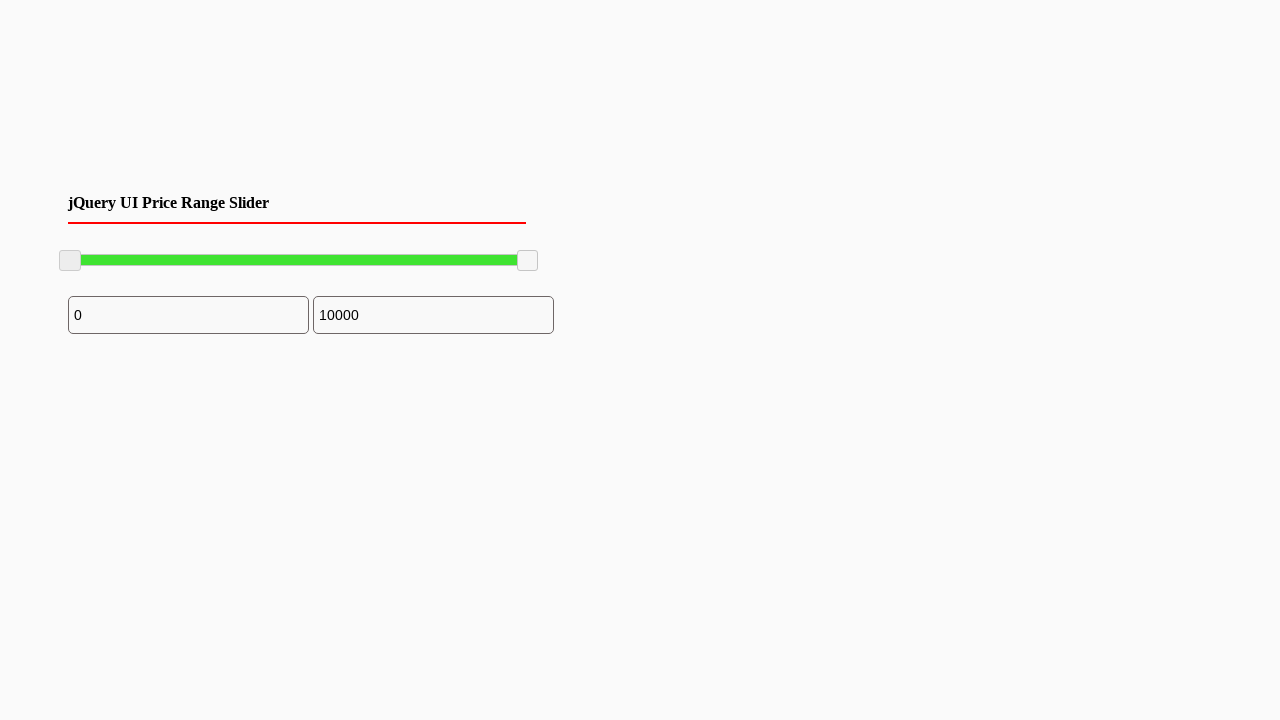

Pressed mouse button down on minimum slider handle at (70, 261)
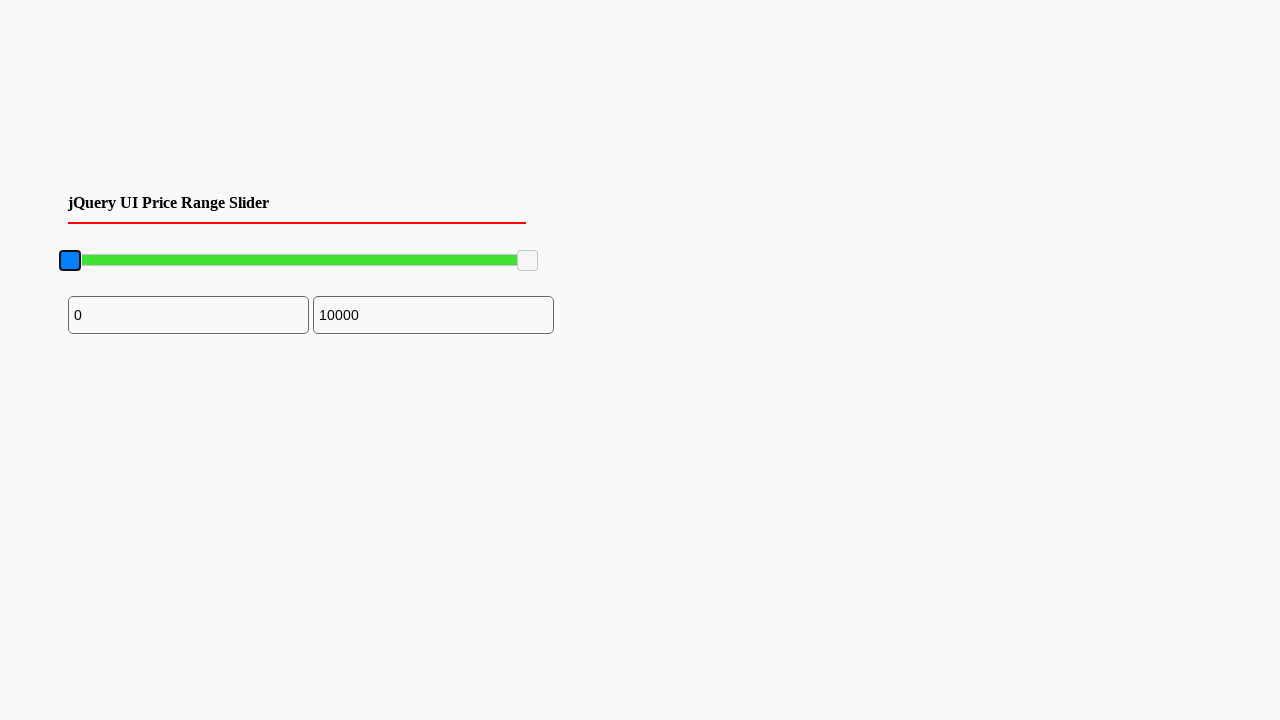

Dragged minimum slider handle 100 pixels to the right at (170, 261)
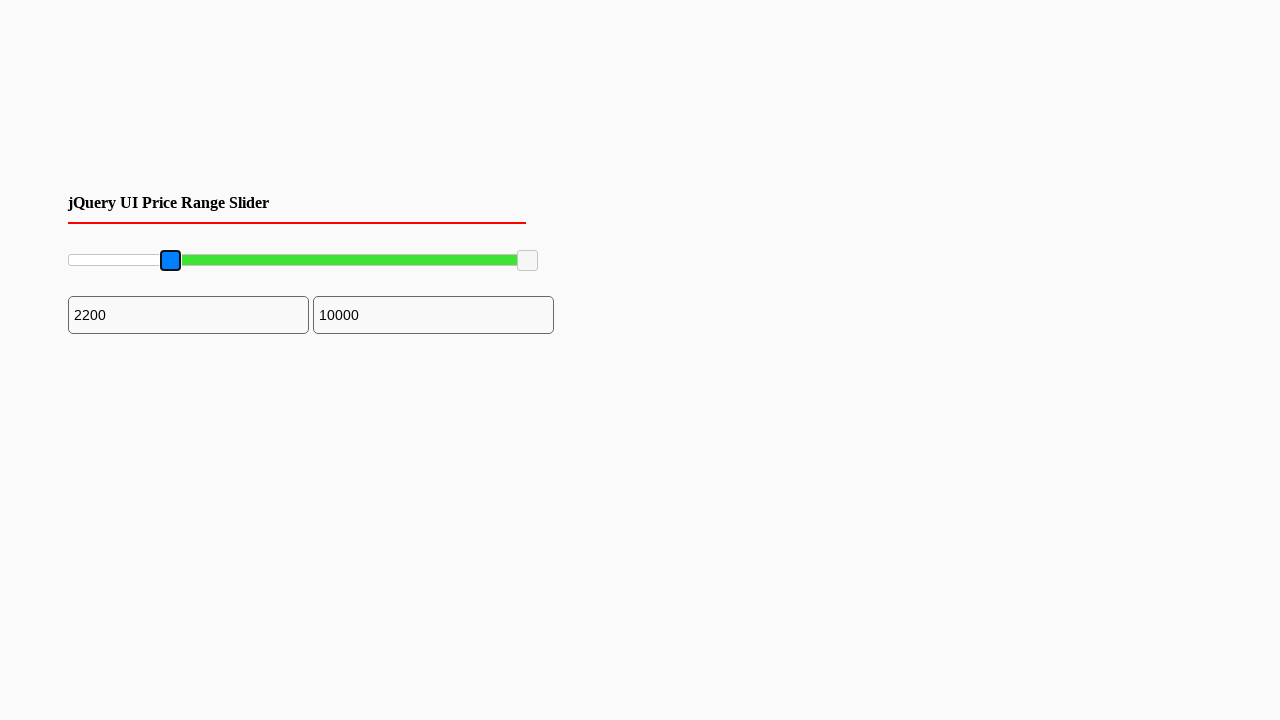

Released mouse button after dragging minimum slider at (170, 261)
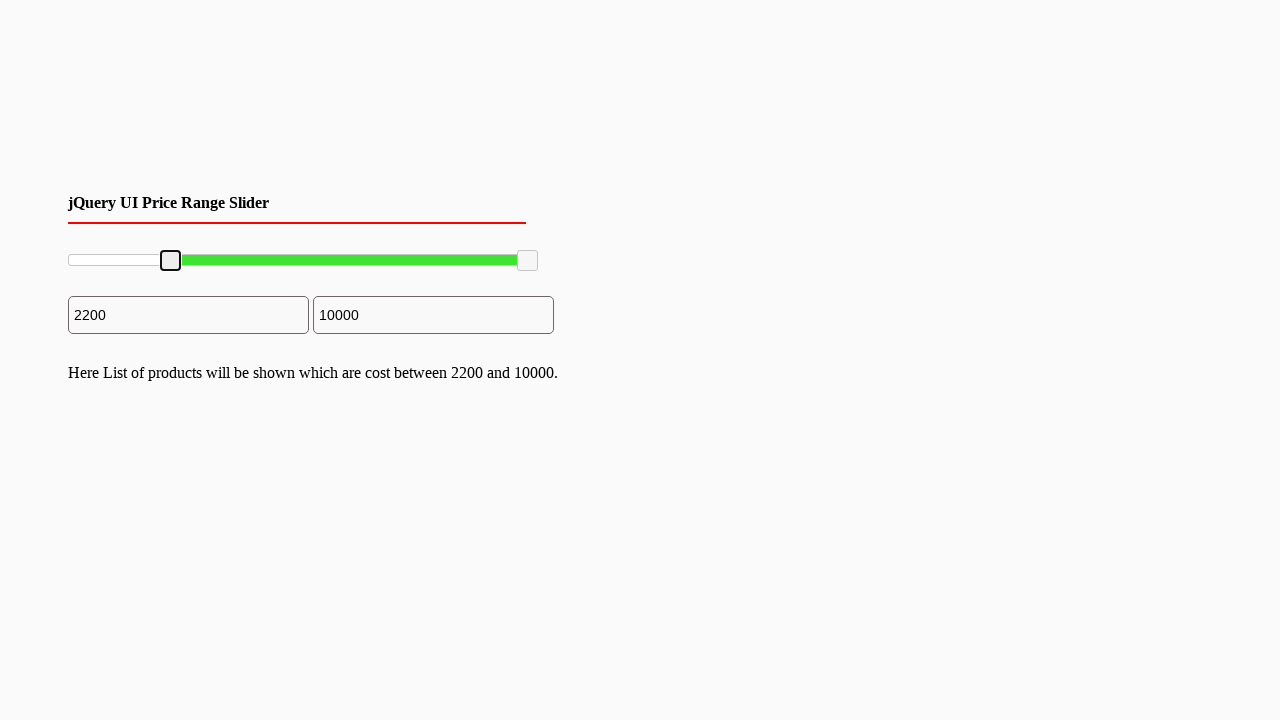

Located maximum slider handle
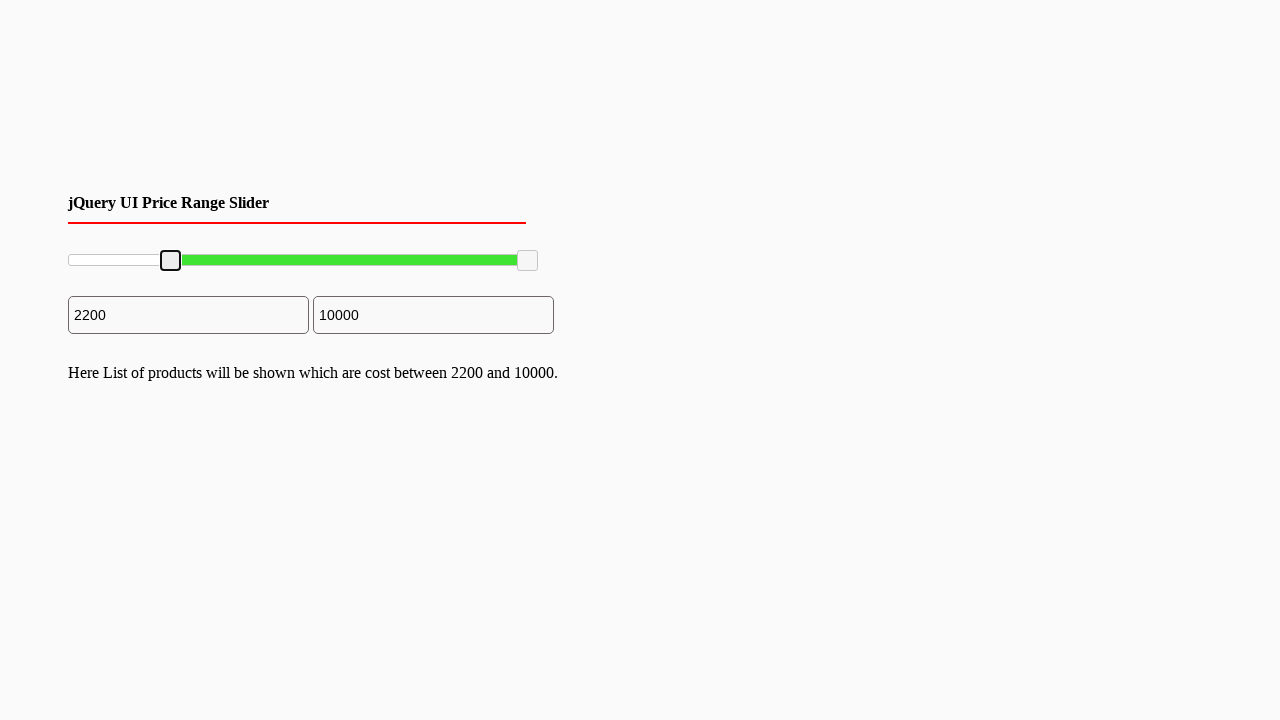

Retrieved maximum slider handle bounding box
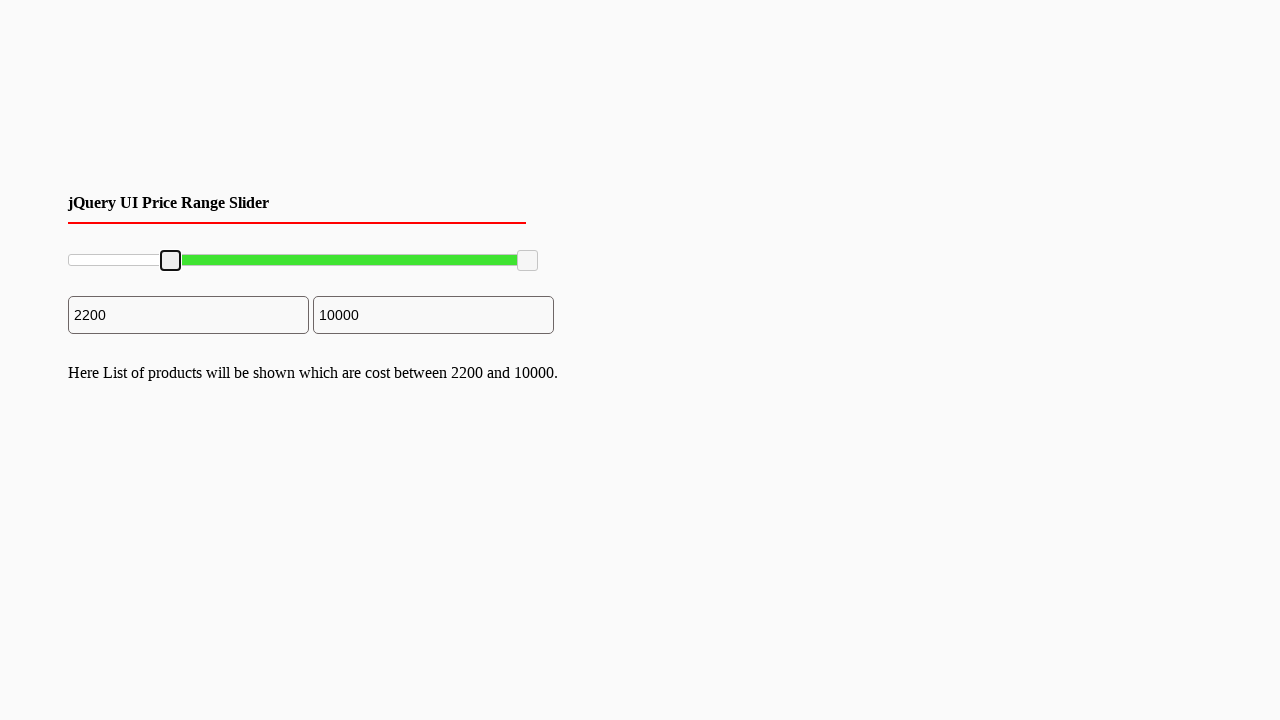

Moved mouse to center of maximum slider handle at (528, 261)
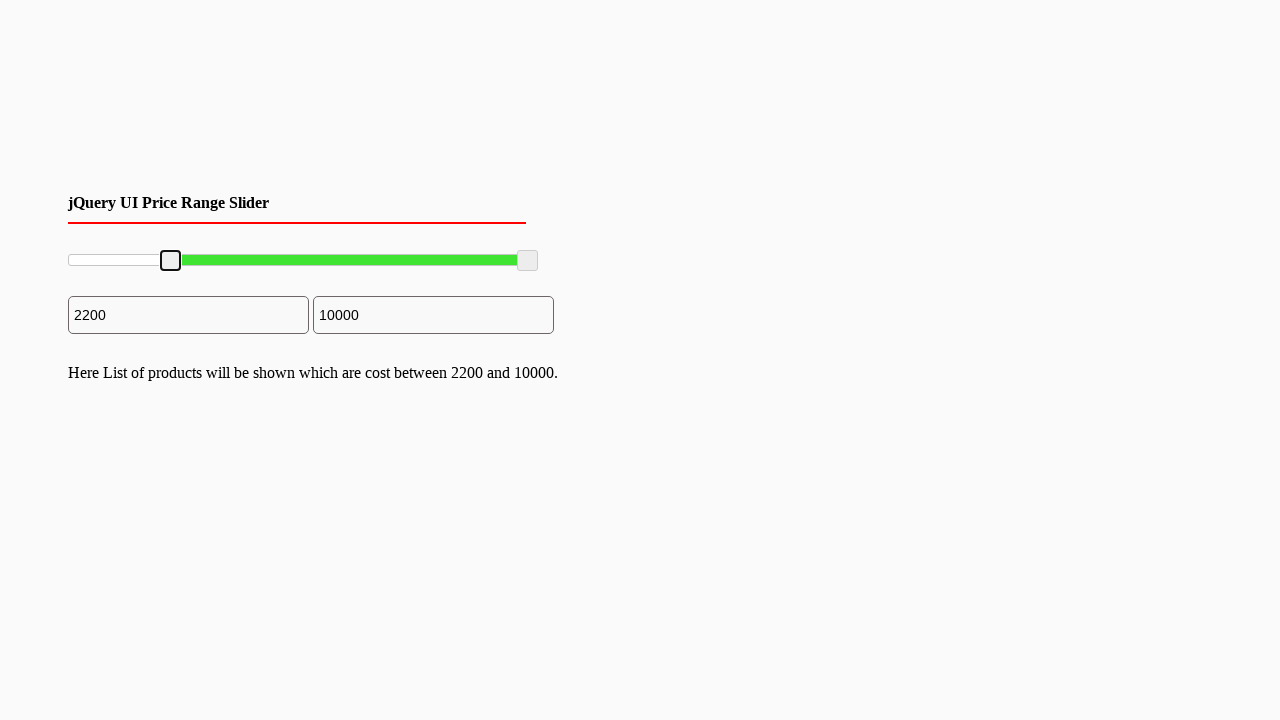

Pressed mouse button down on maximum slider handle at (528, 261)
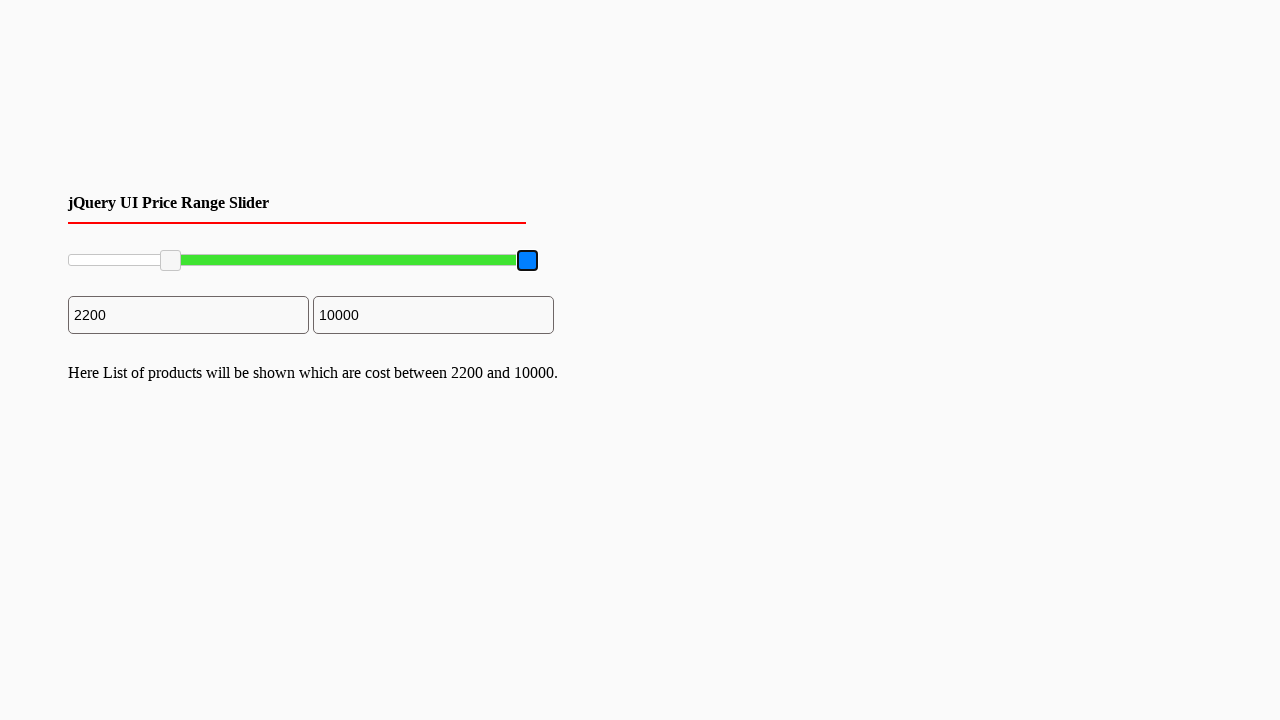

Dragged maximum slider handle 100 pixels to the left at (428, 261)
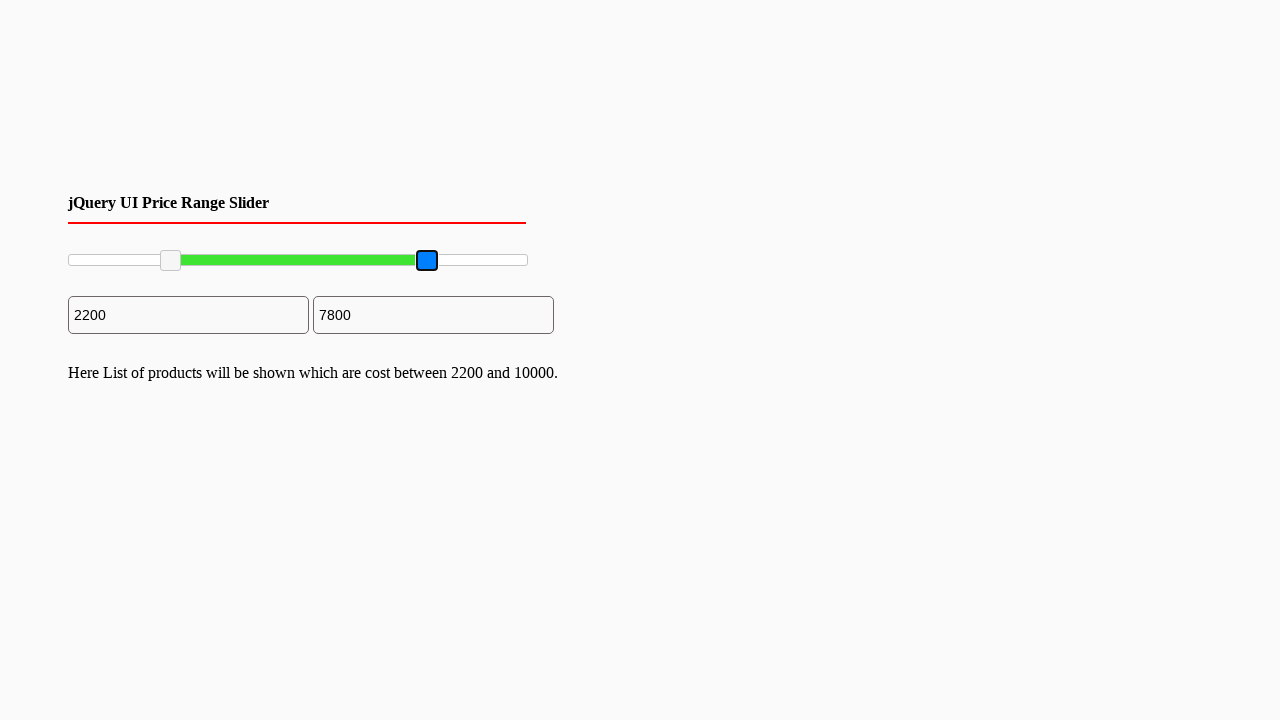

Released mouse button after dragging maximum slider at (428, 261)
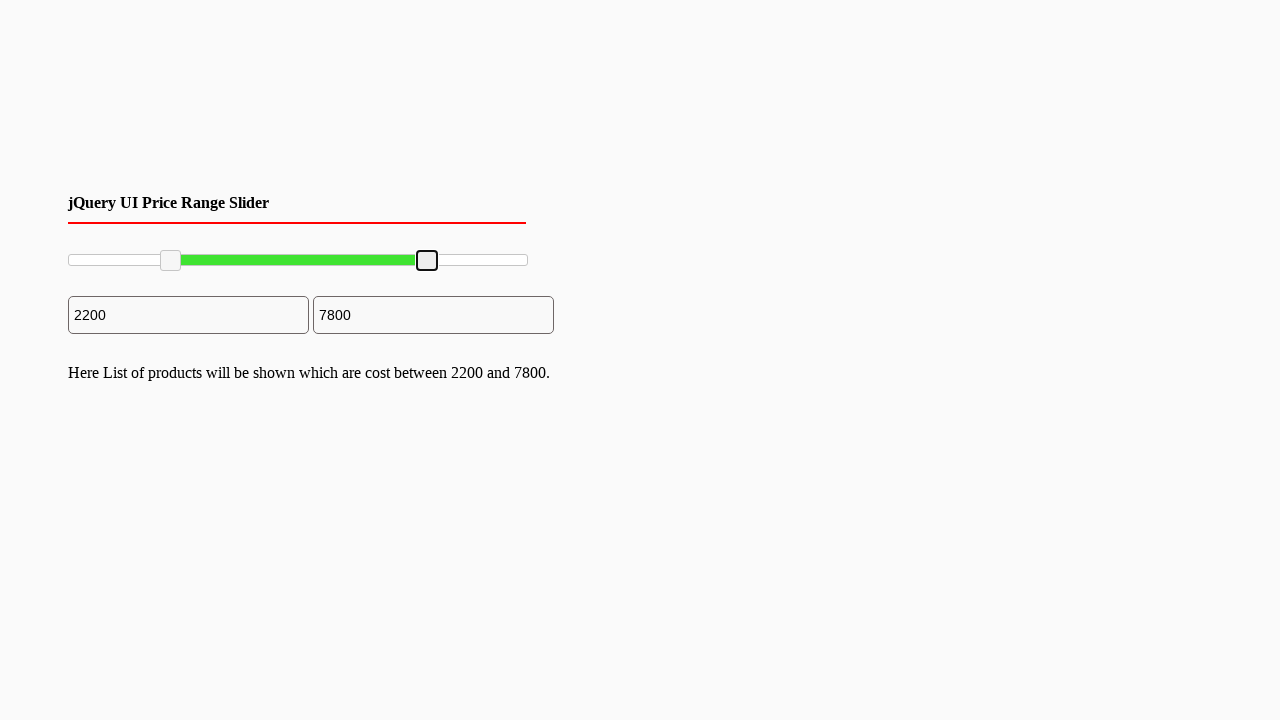

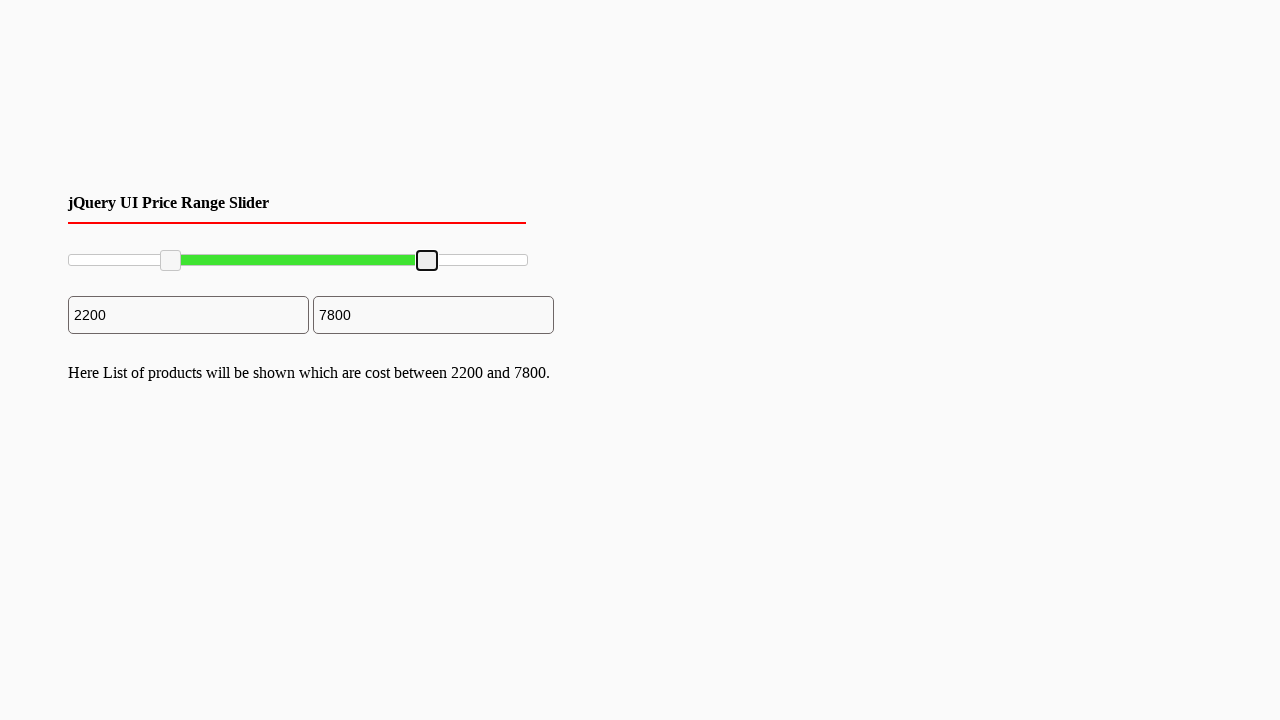